Tests iframe interaction by verifying header text, switching to iframe, clearing and filling a text box inside the iframe, then switching back to verify text outside the iframe

Starting URL: https://the-internet.herokuapp.com/iframe

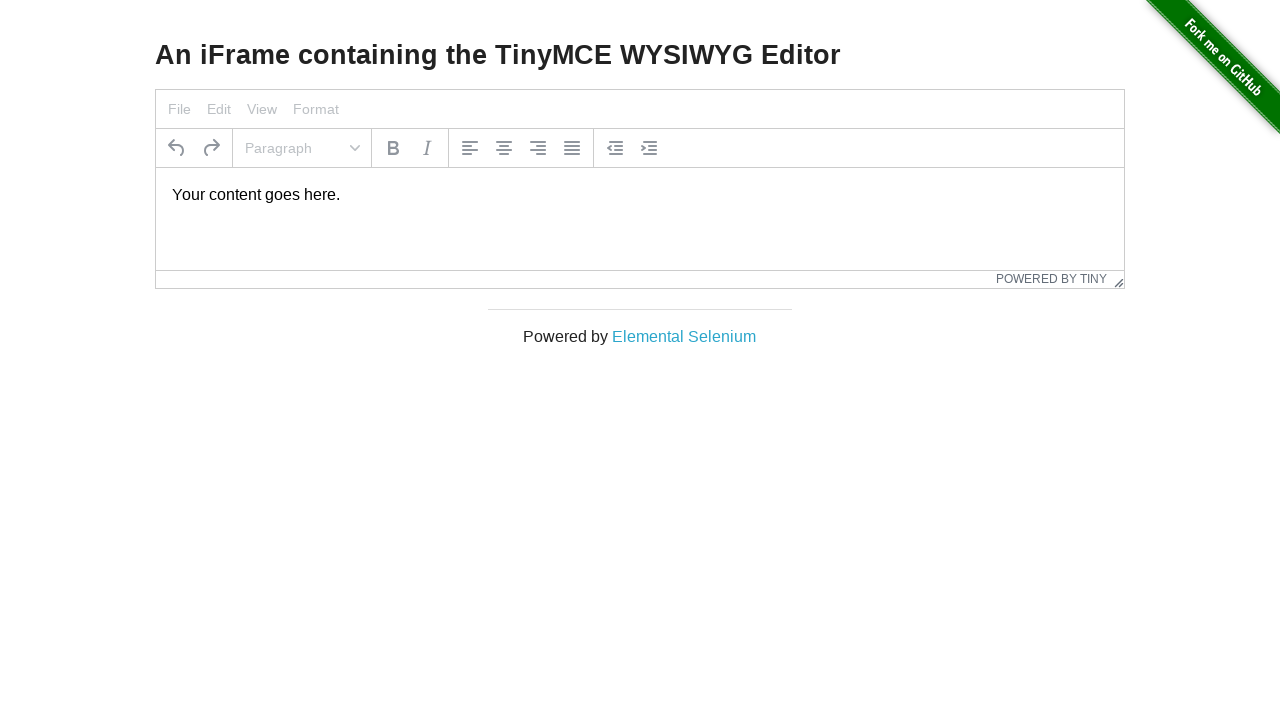

Located h3 header element
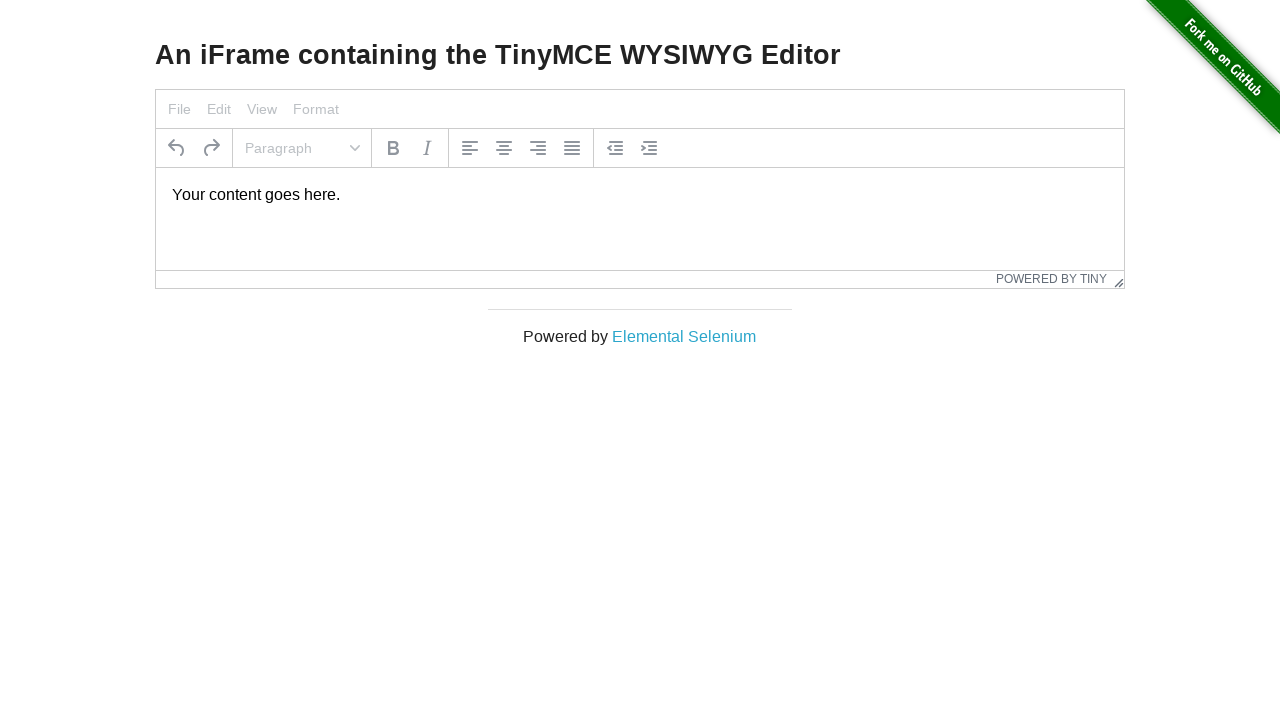

Verified header contains 'Editor' text
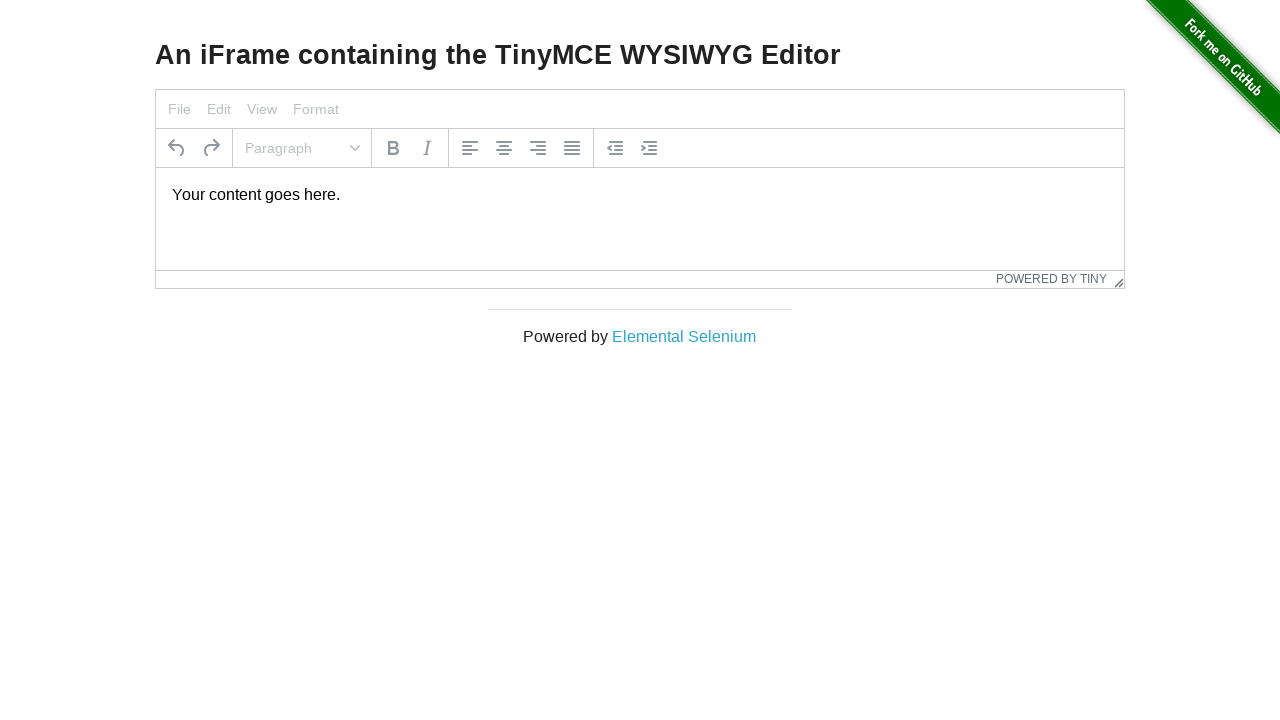

Located iframe with id 'mce_0_ifr'
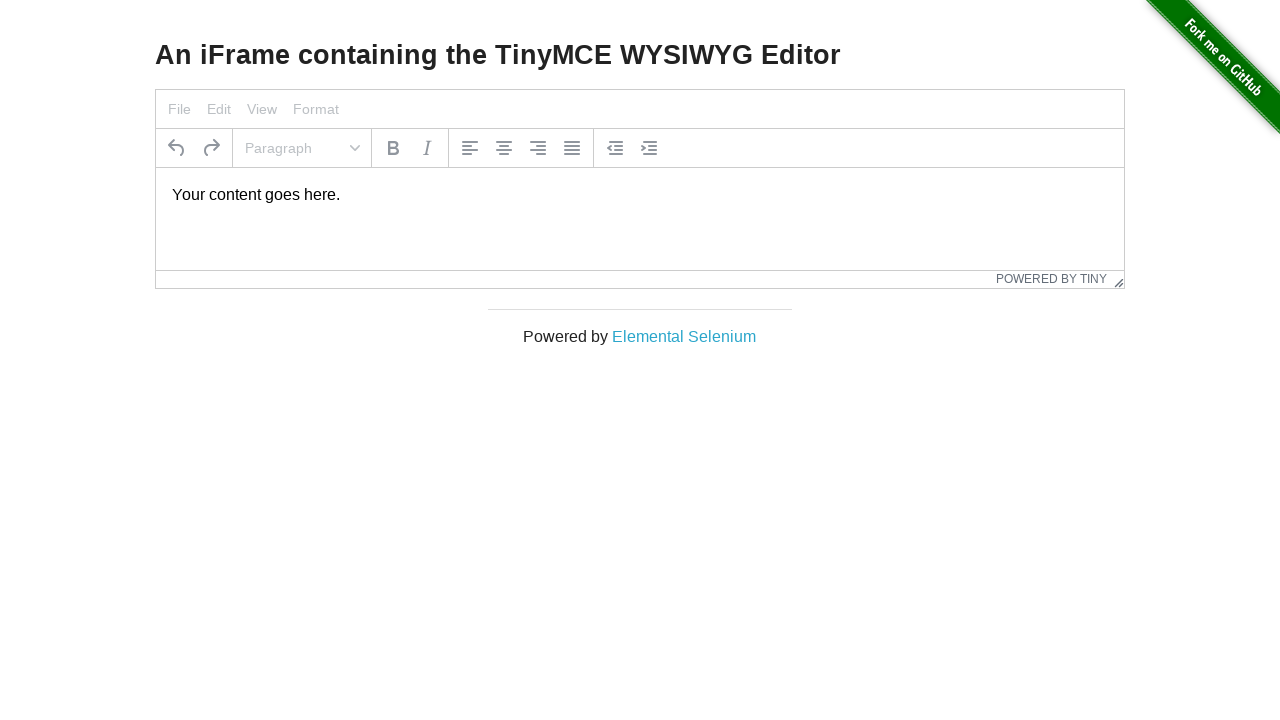

Located paragraph element inside iframe
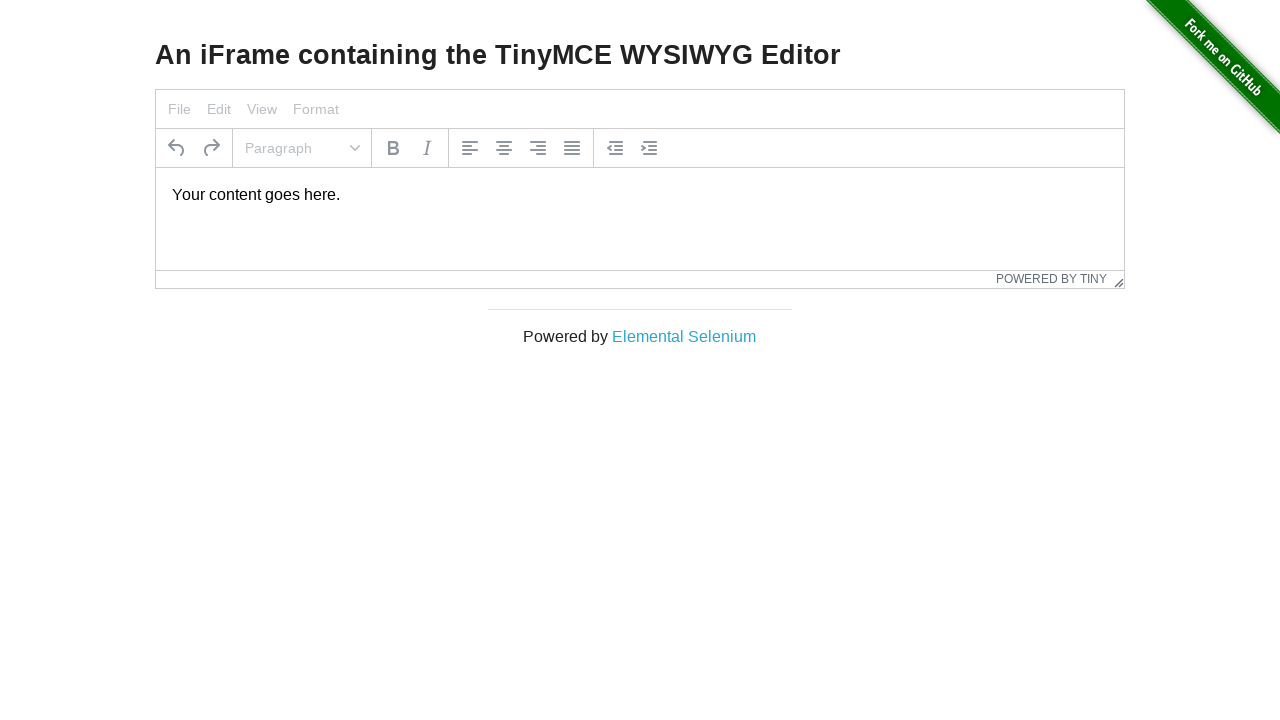

Clicked on text box inside iframe at (640, 195) on #mce_0_ifr >> internal:control=enter-frame >> p
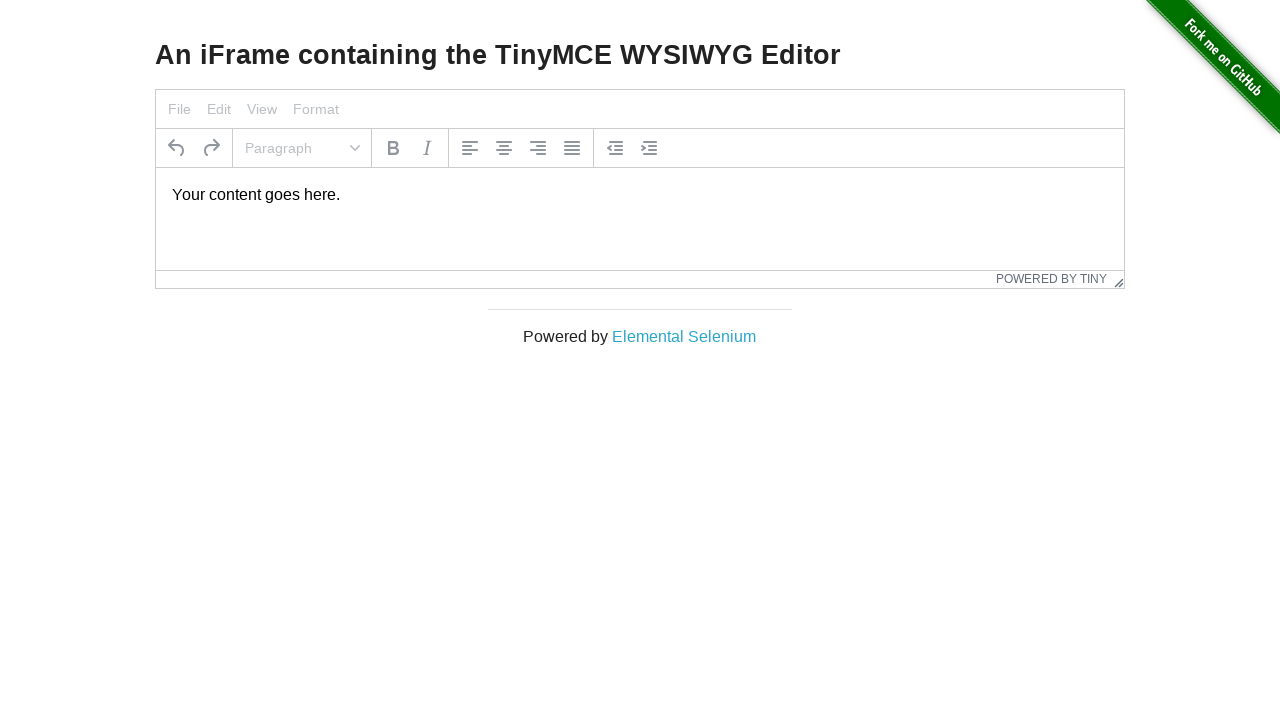

Selected all text in text box using Ctrl+A
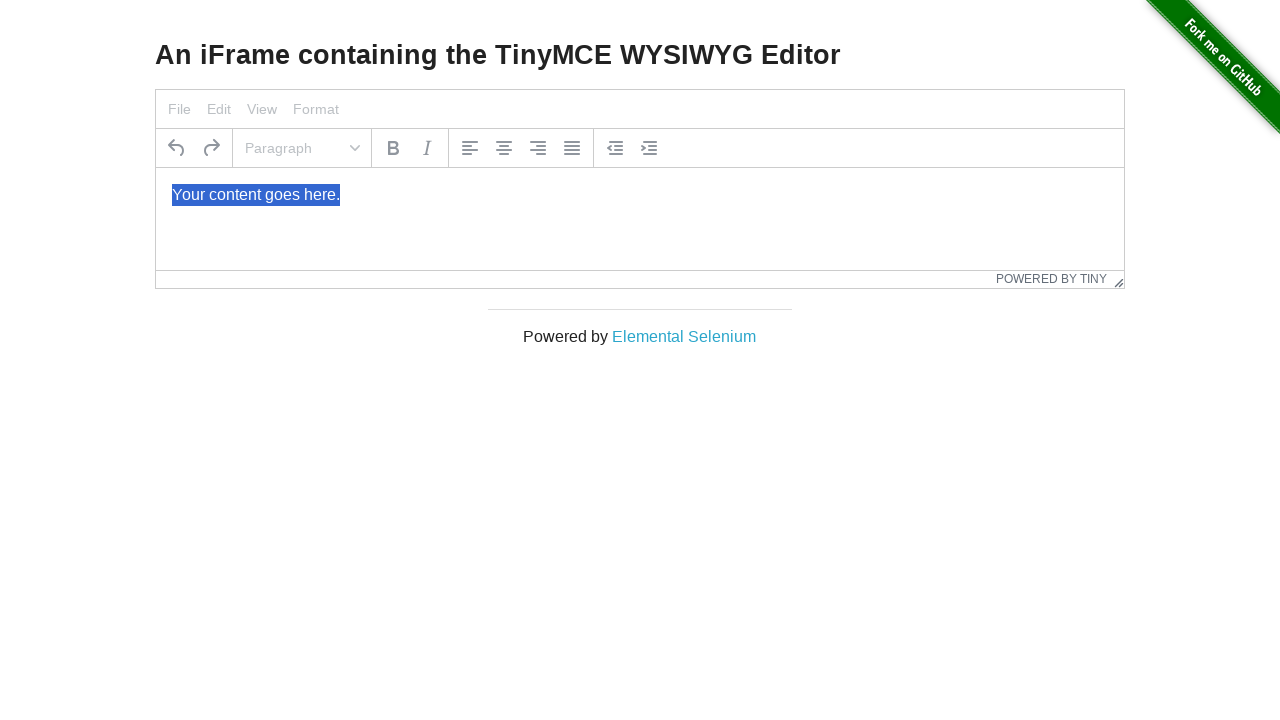

Deleted selected text from text box
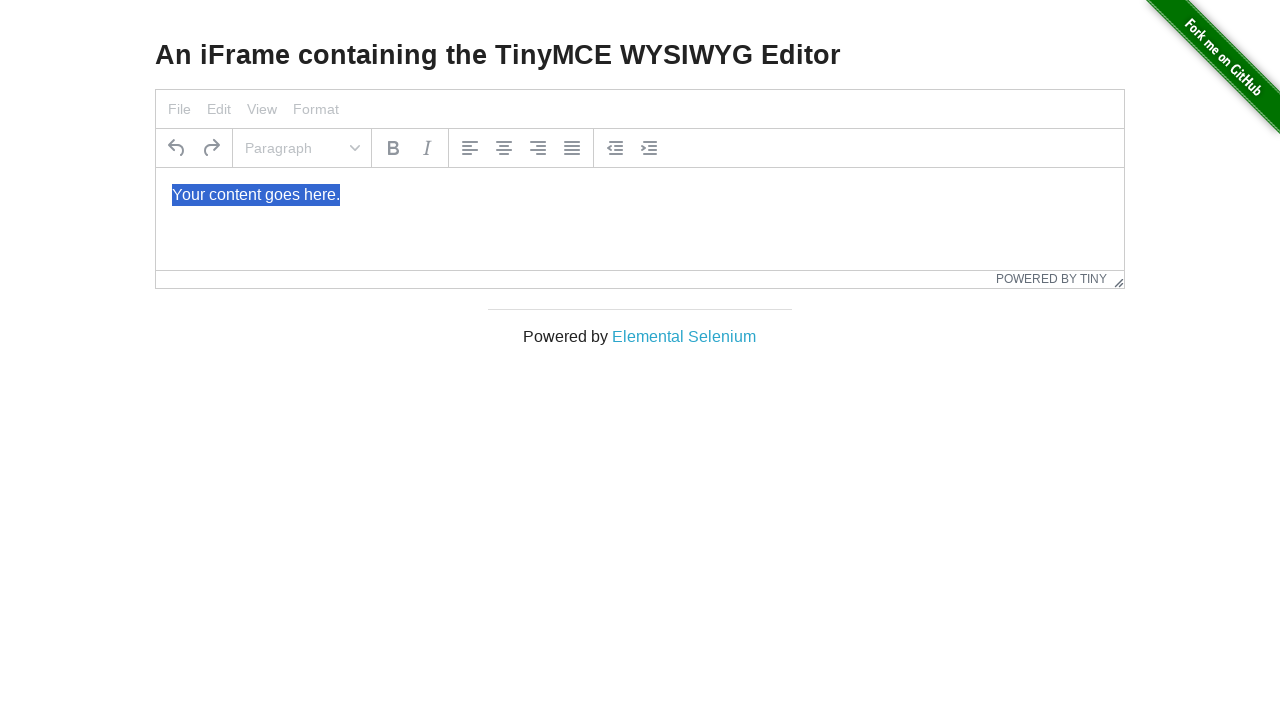

Typed new text 'This text box is inside the iframe' into the text box on #mce_0_ifr >> internal:control=enter-frame >> p
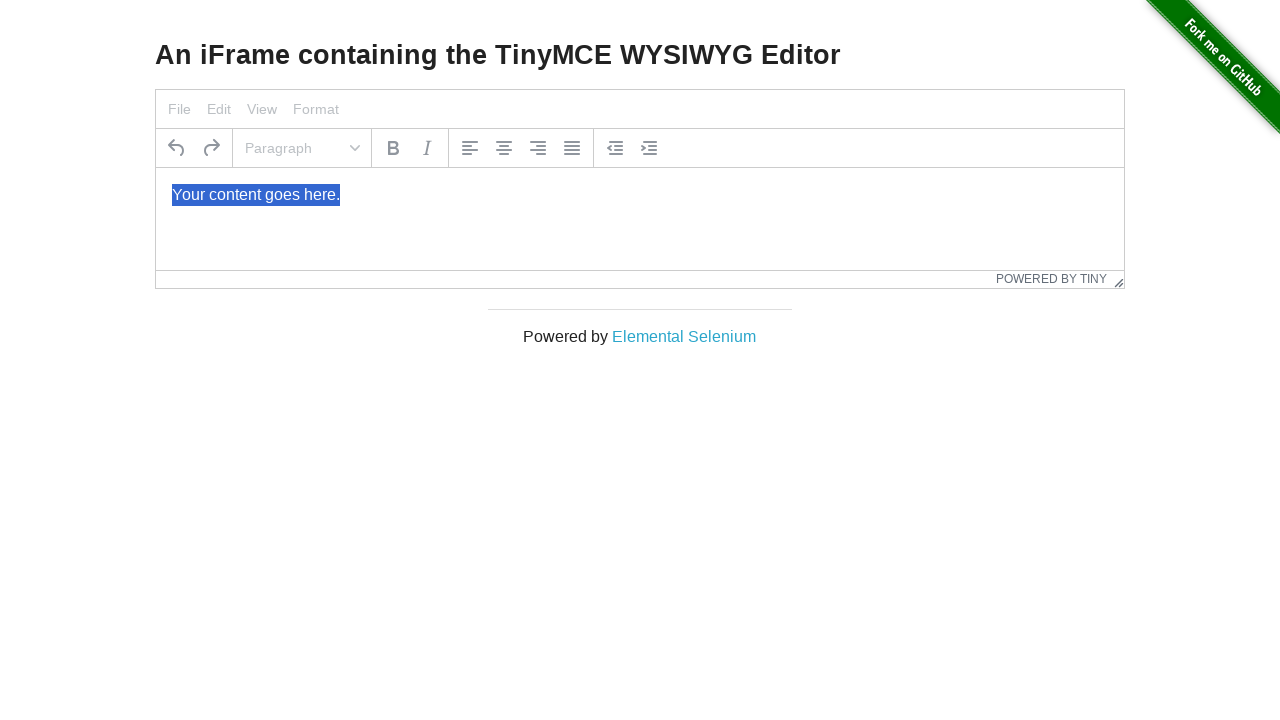

Located 'Elemental Selenium' text element outside iframe
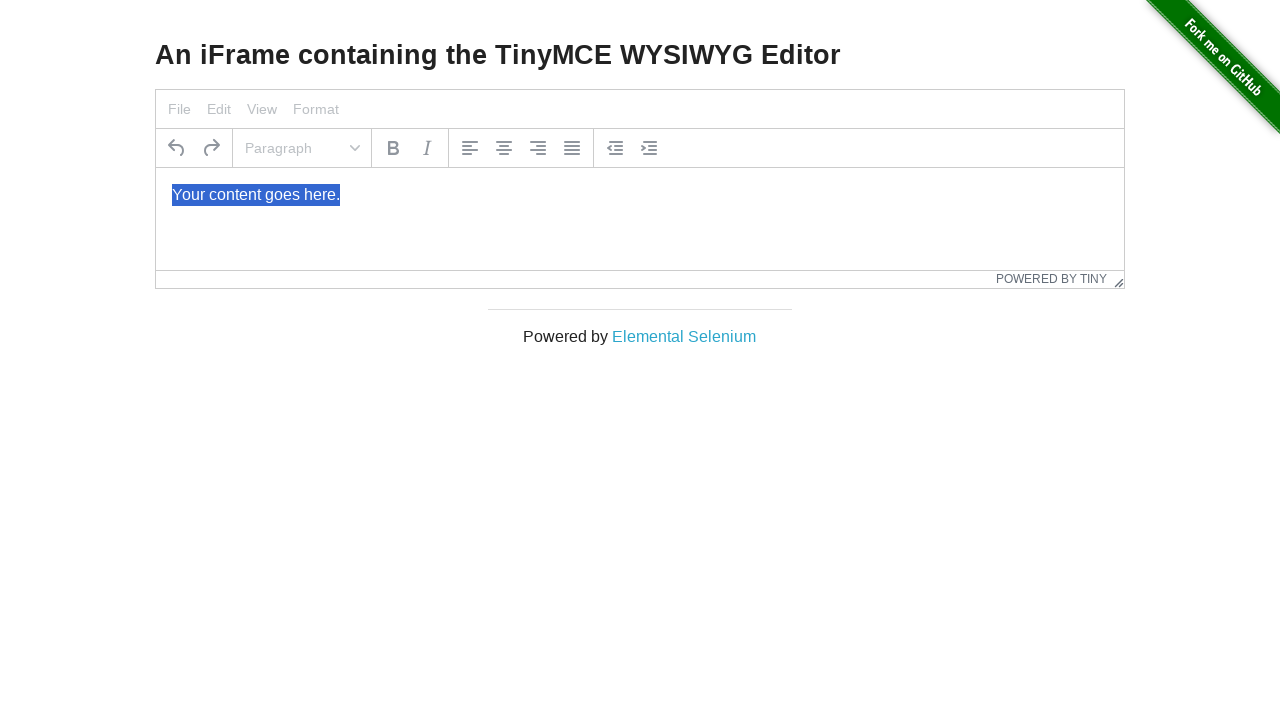

Verified 'Elemental Selenium' text content matches expected value
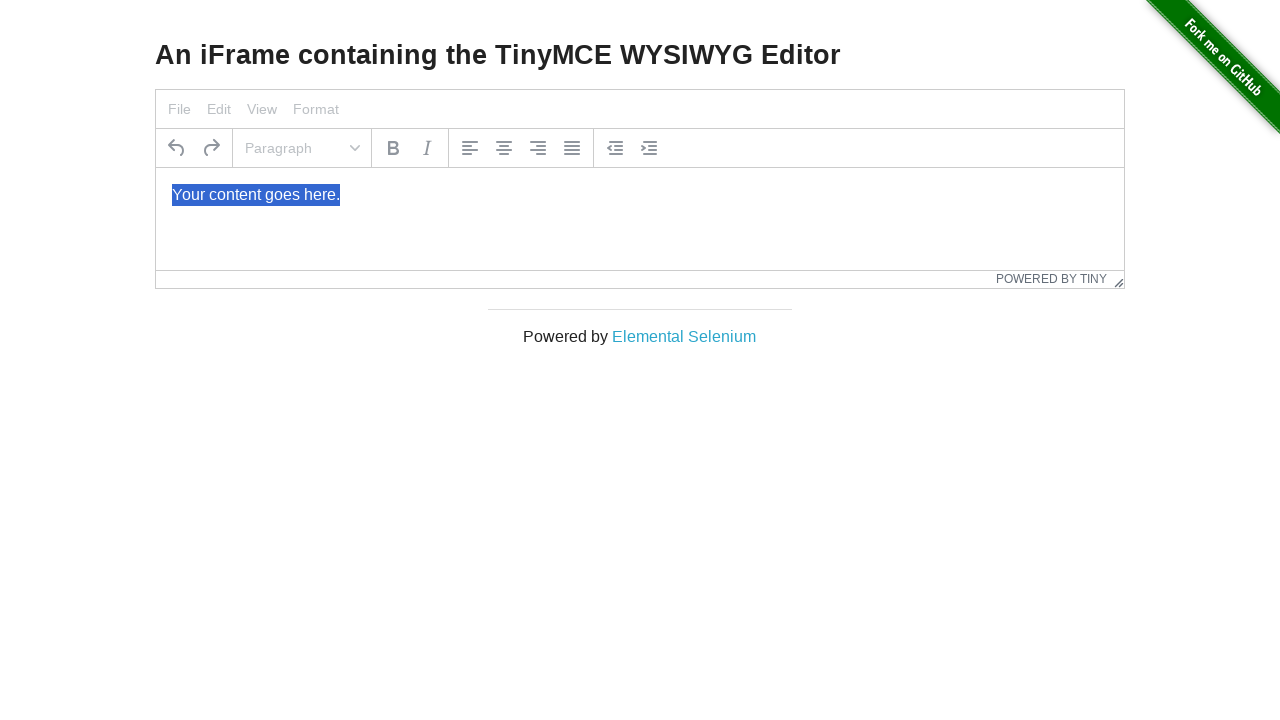

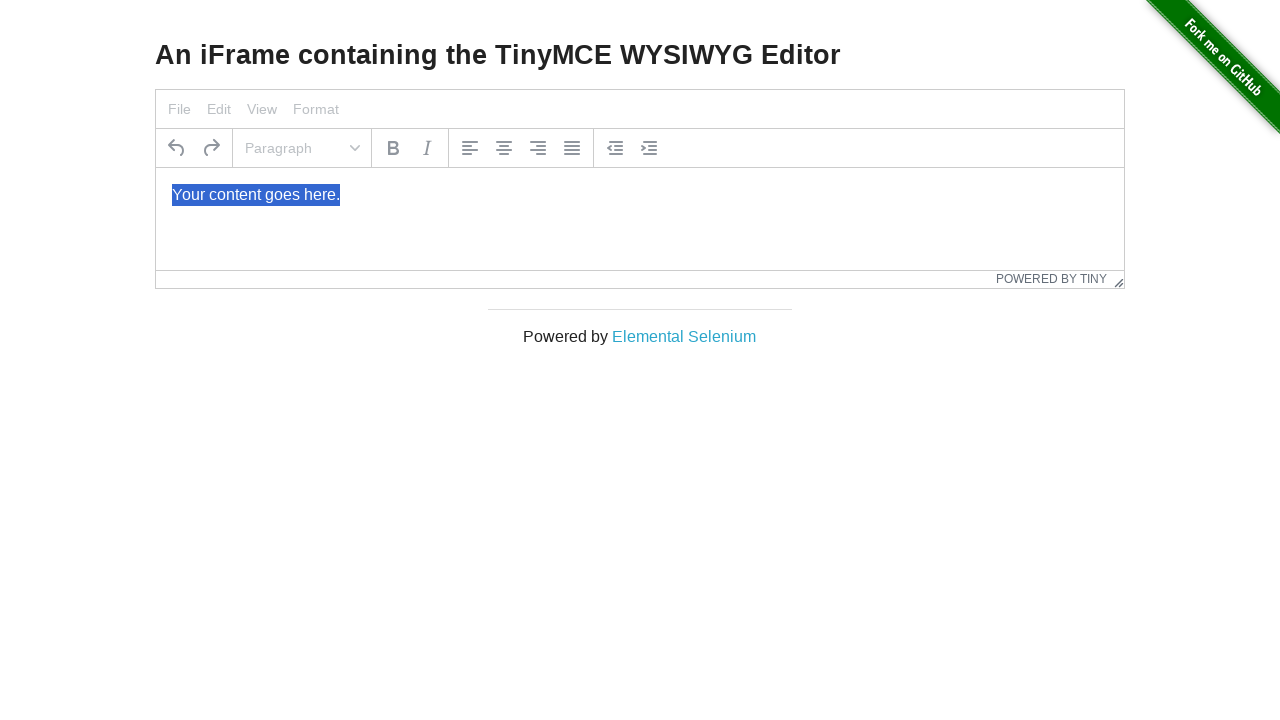